Tests that an image loads correctly using explicit wait to verify the landscape image source attribute

Starting URL: https://bonigarcia.dev/selenium-webdriver-java/loading-images.html

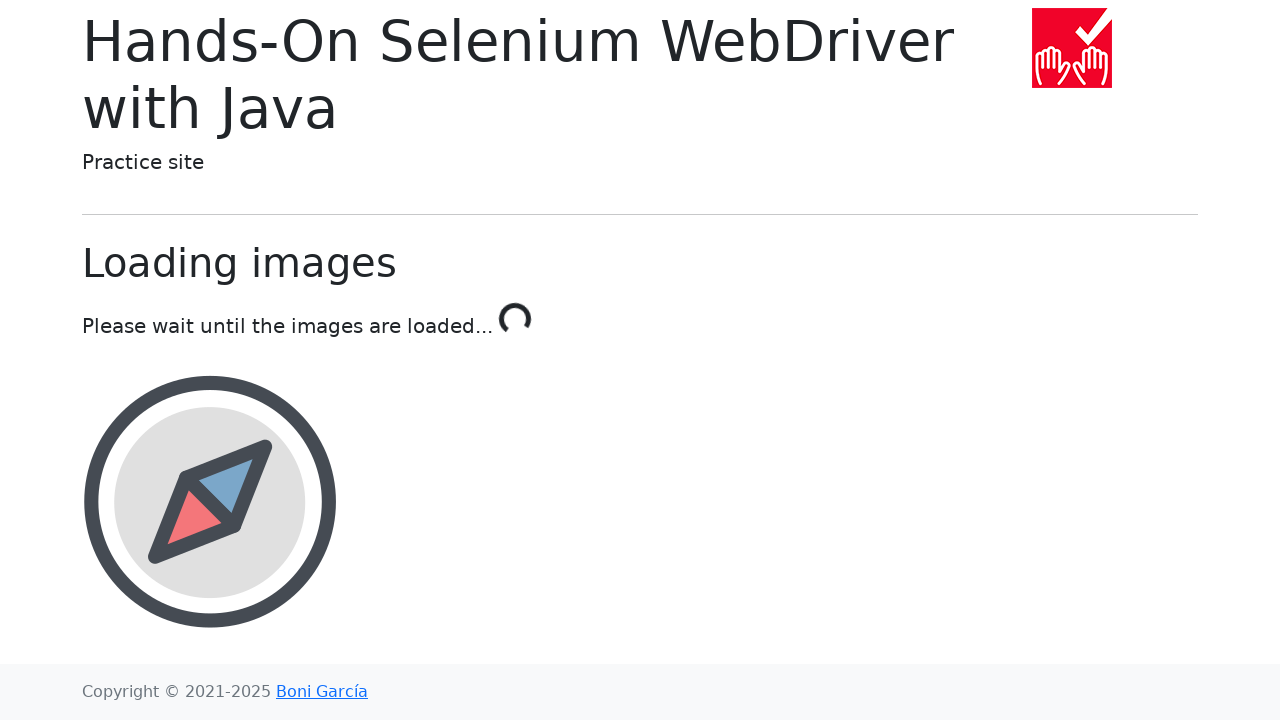

Navigated to loading-images.html page
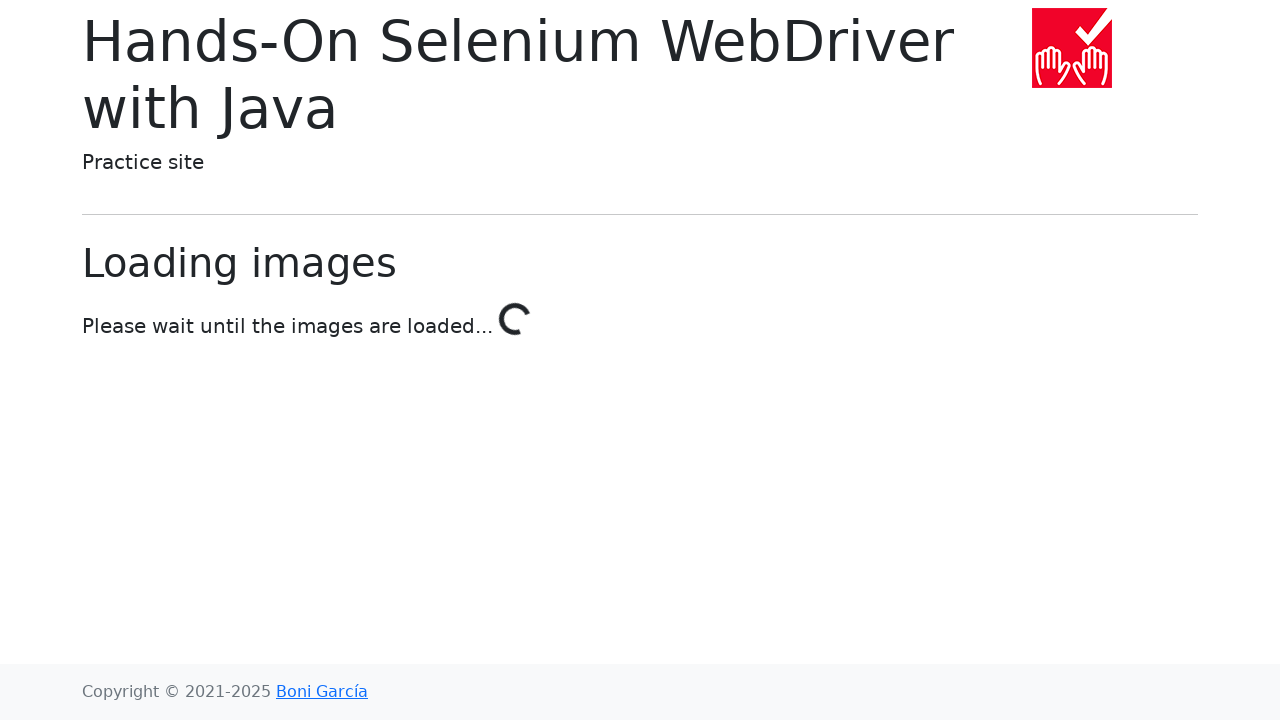

Waited for landscape image element to load (timeout: 10000ms)
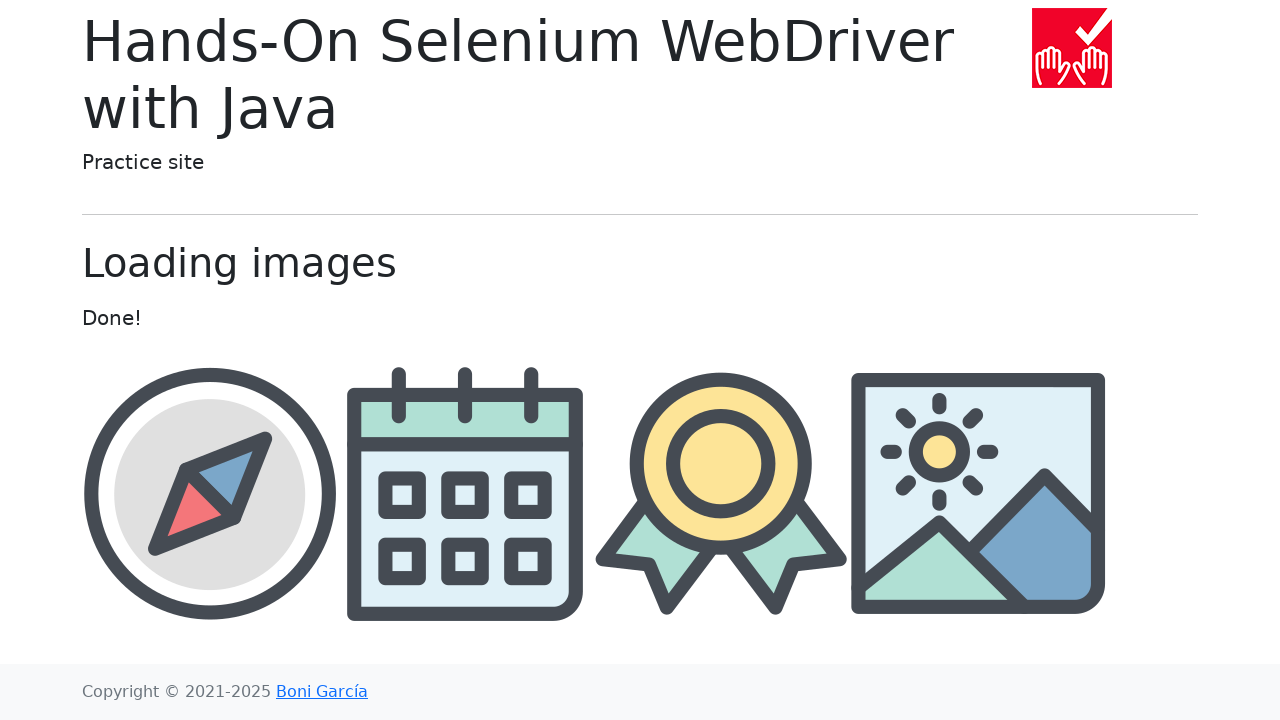

Retrieved src attribute from landscape image: img/landscape.png
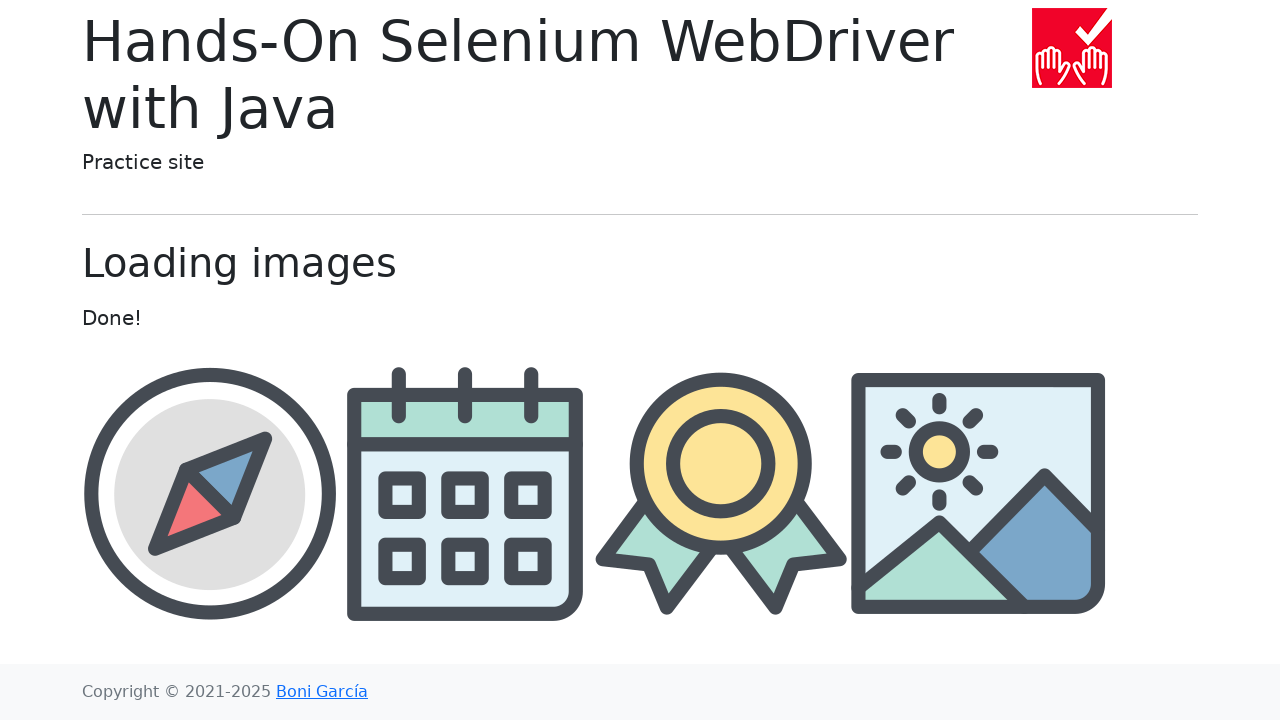

Verified that 'landscape' is present in the image src attribute
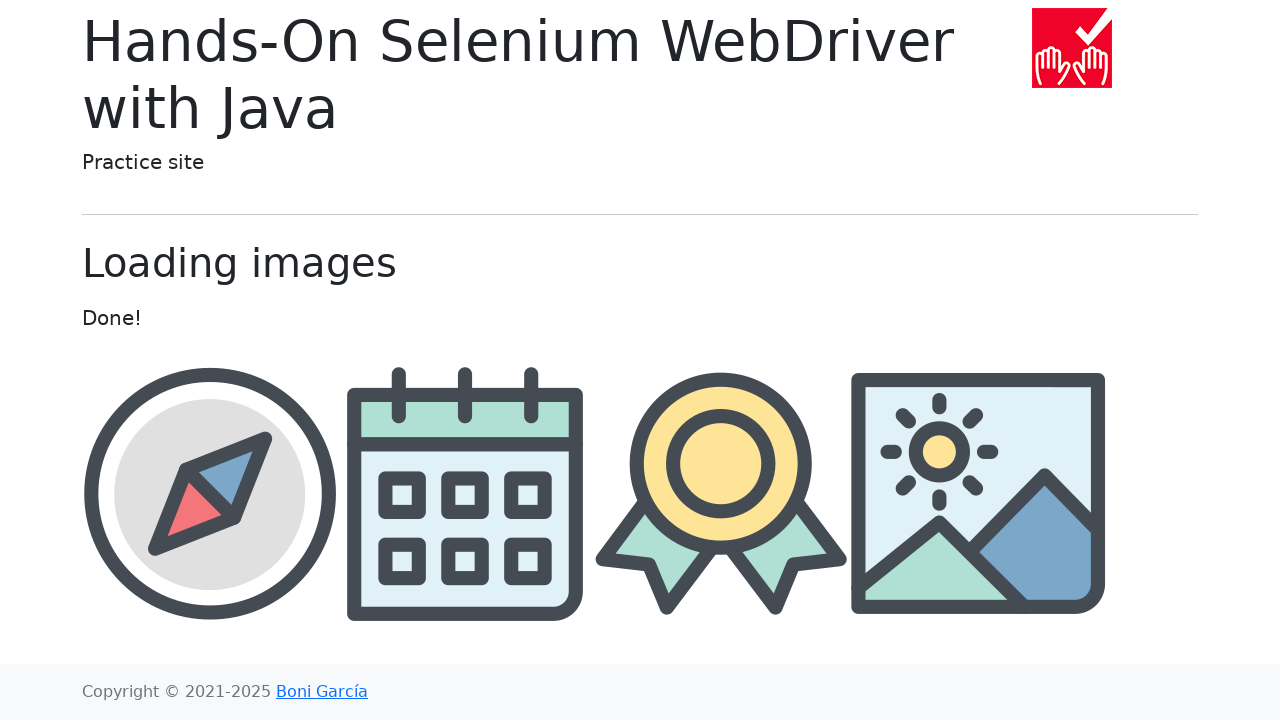

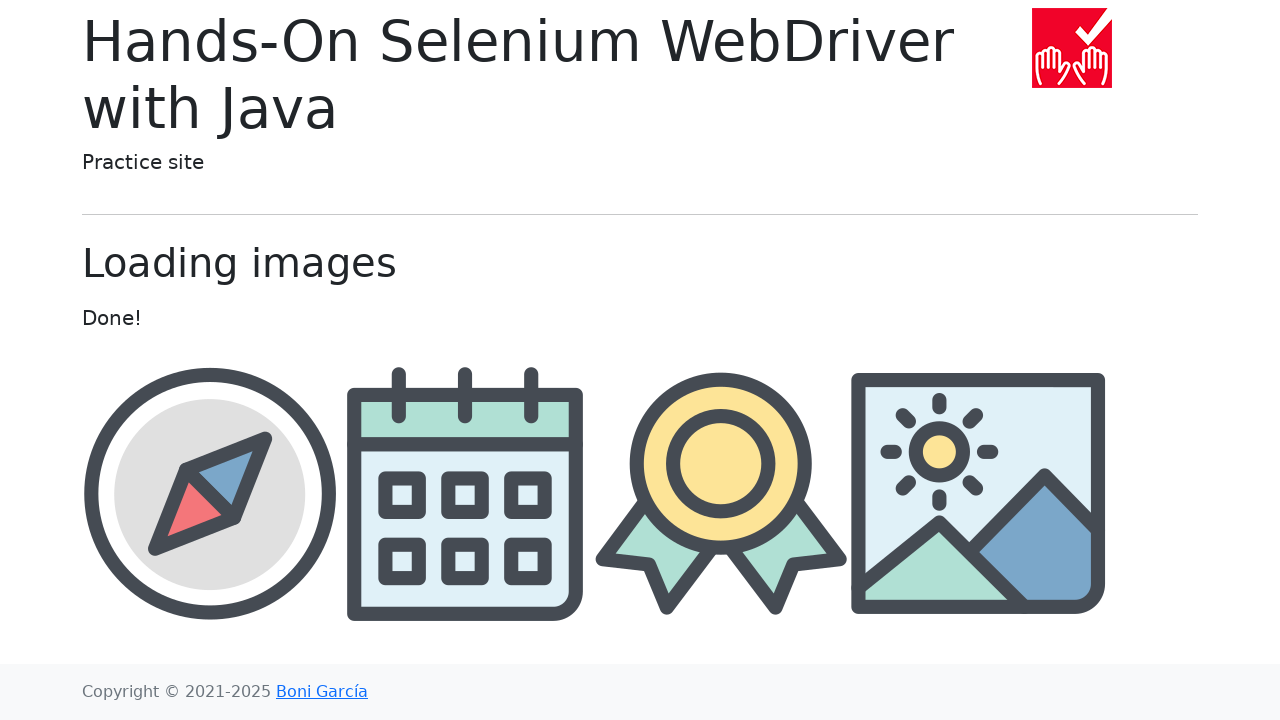